Tests interaction with shadow DOM elements by accessing a search input field inside a shadow root and entering text

Starting URL: https://books-pwakit.appspot.com/

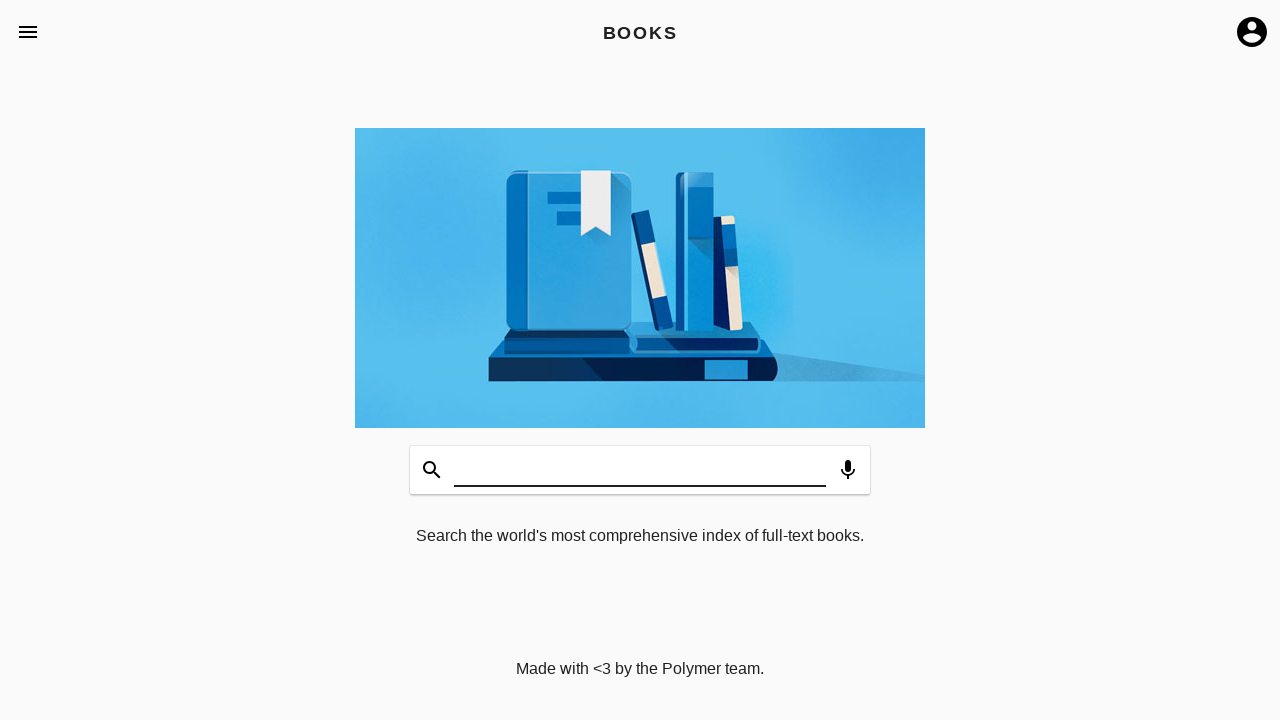

Shadow host element 'book-app' with apptitle='BOOKS' is present
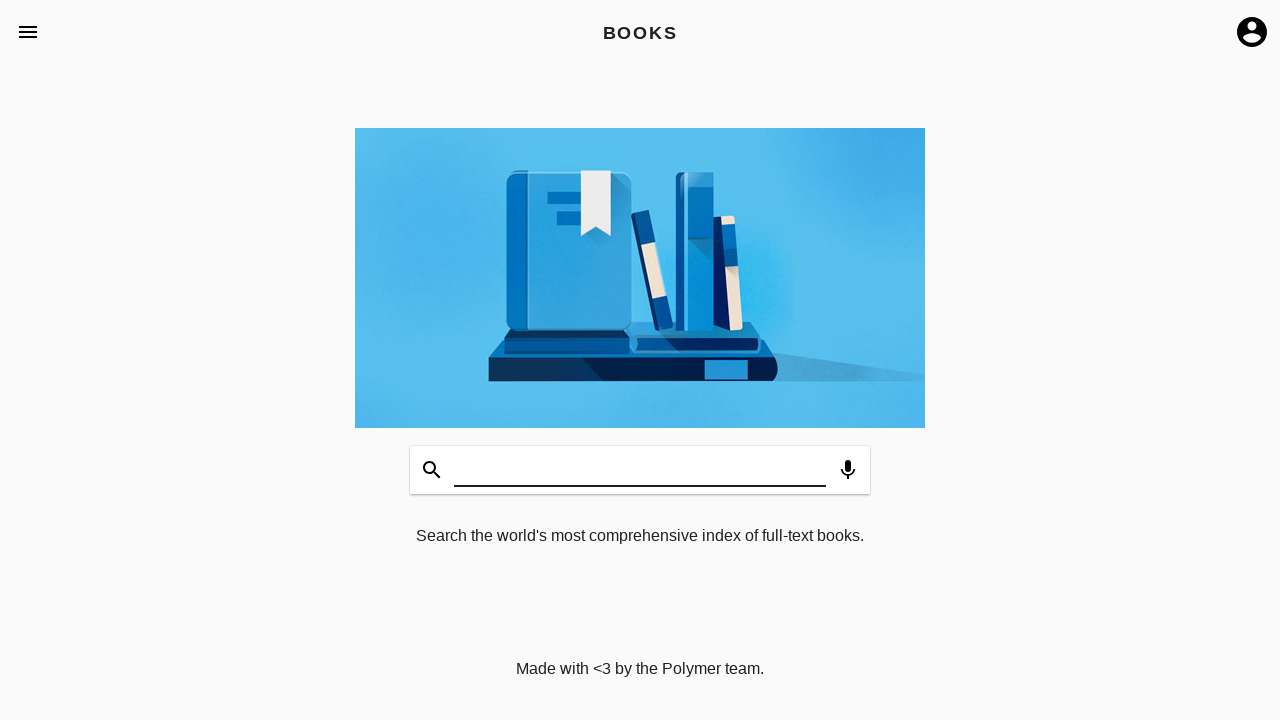

Entered 'Welcome' text into shadow DOM input field on book-app[apptitle='BOOKS'] >> #input
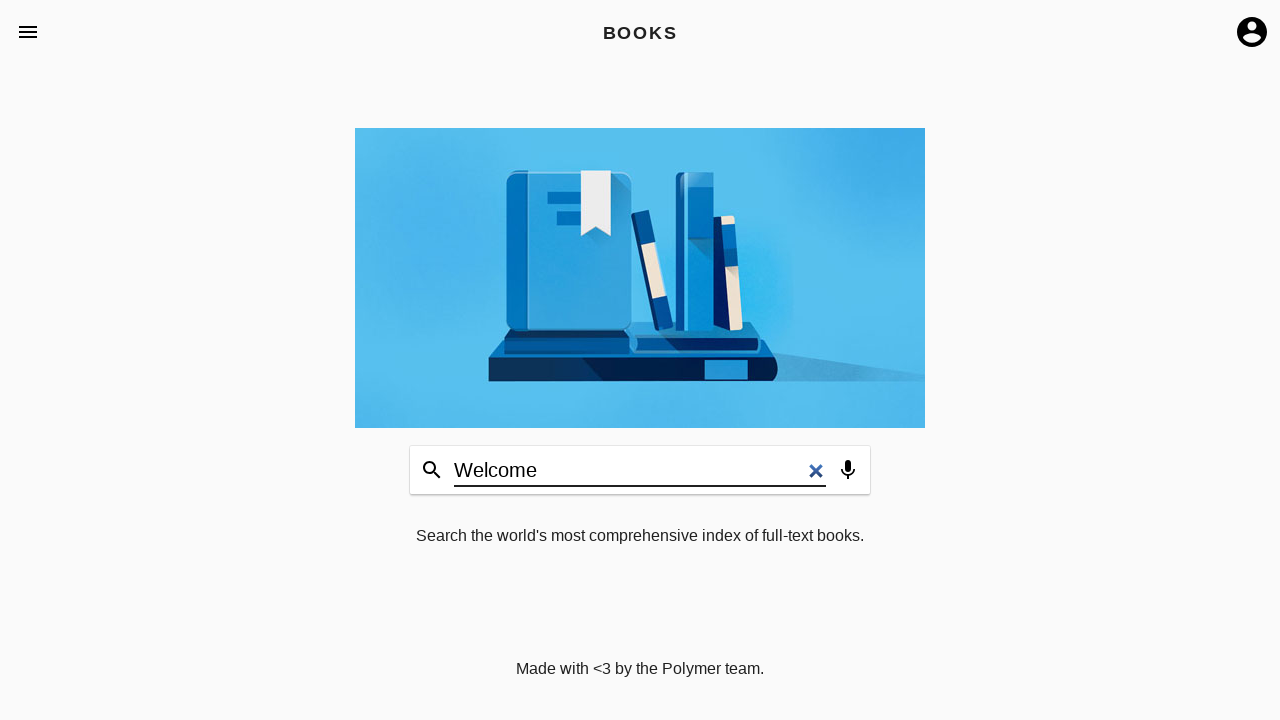

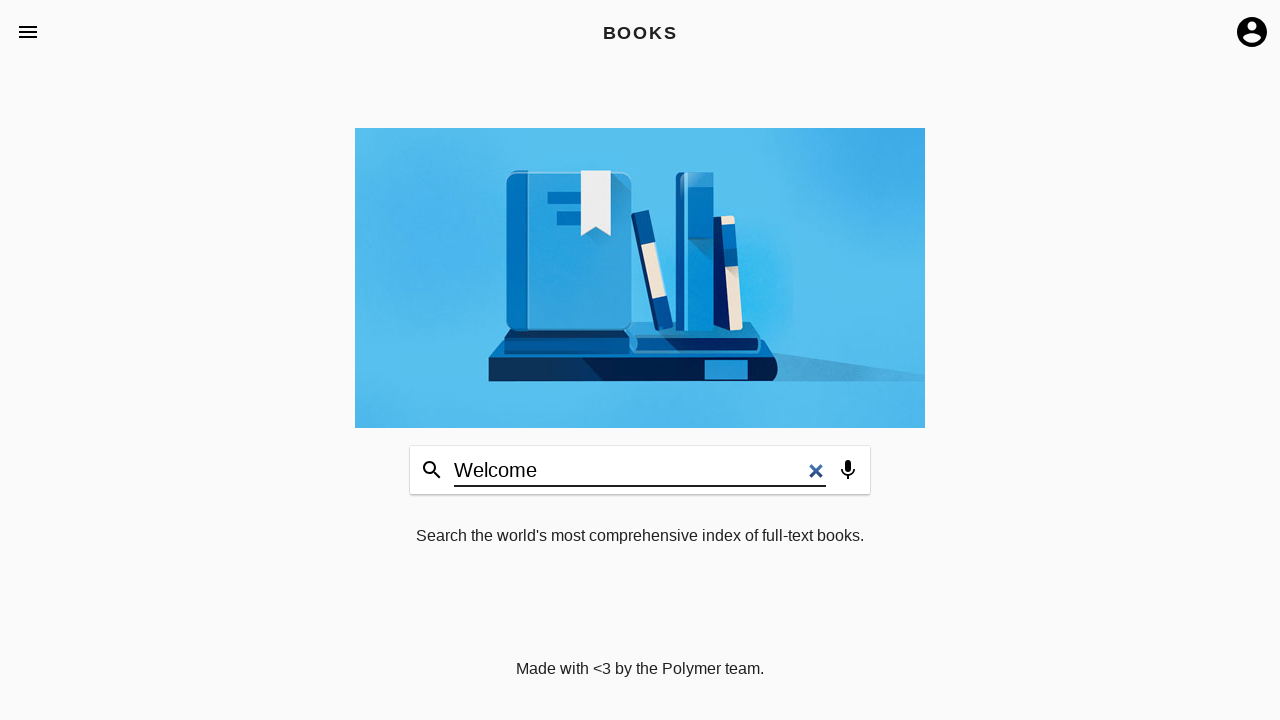